Tests keyboard input functionality by clicking on a name field, entering a name, and clicking a button on a form practice page

Starting URL: https://formy-project.herokuapp.com/keypress

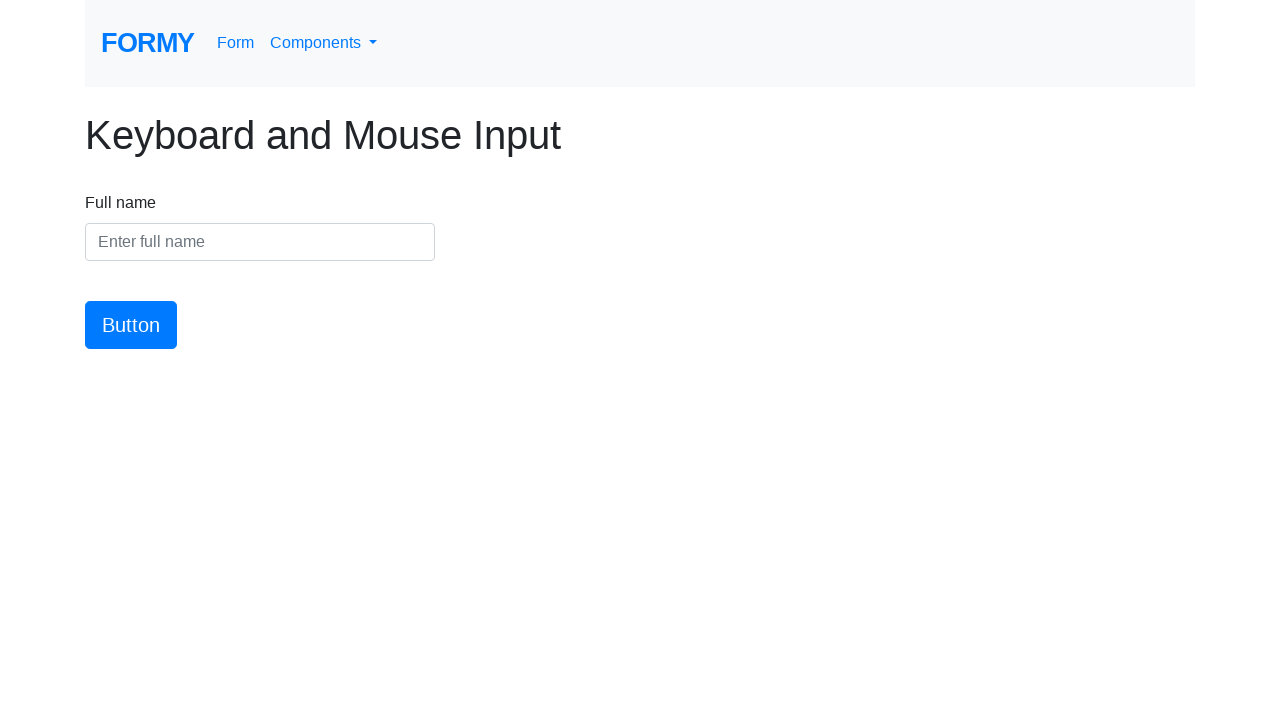

Clicked on the name input field at (260, 242) on #name
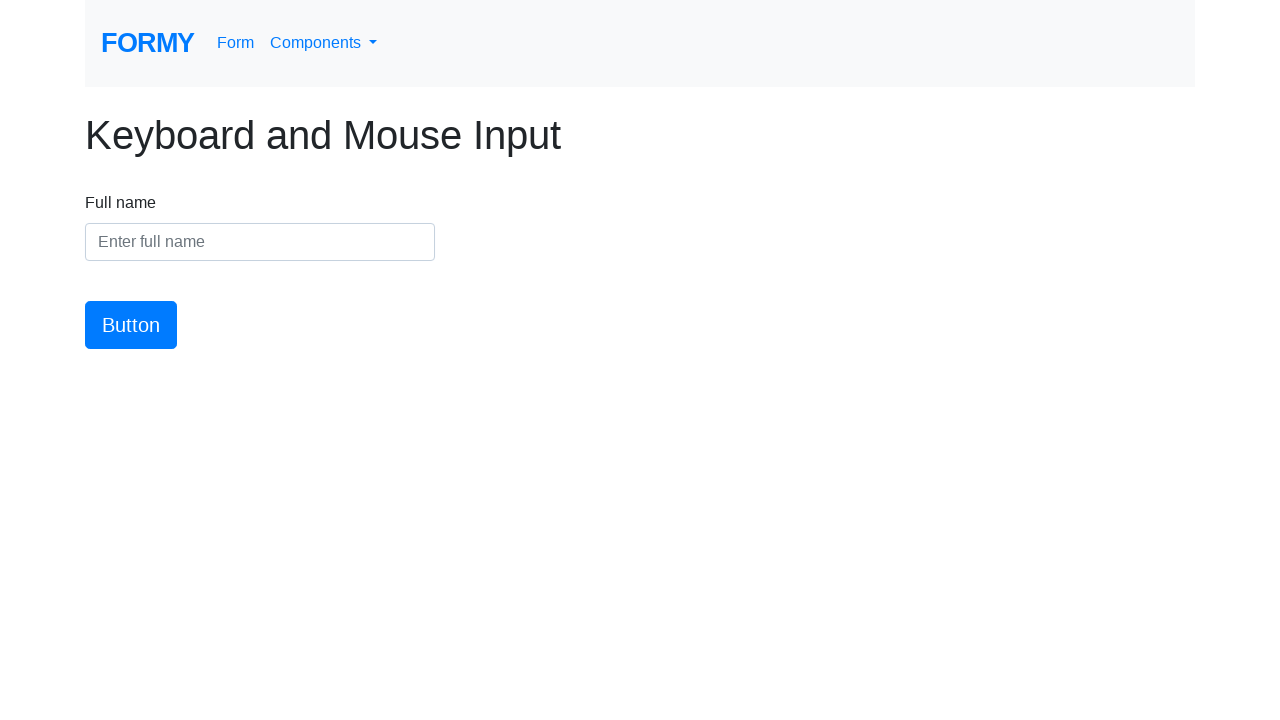

Entered 'John Smith' into the name field on #name
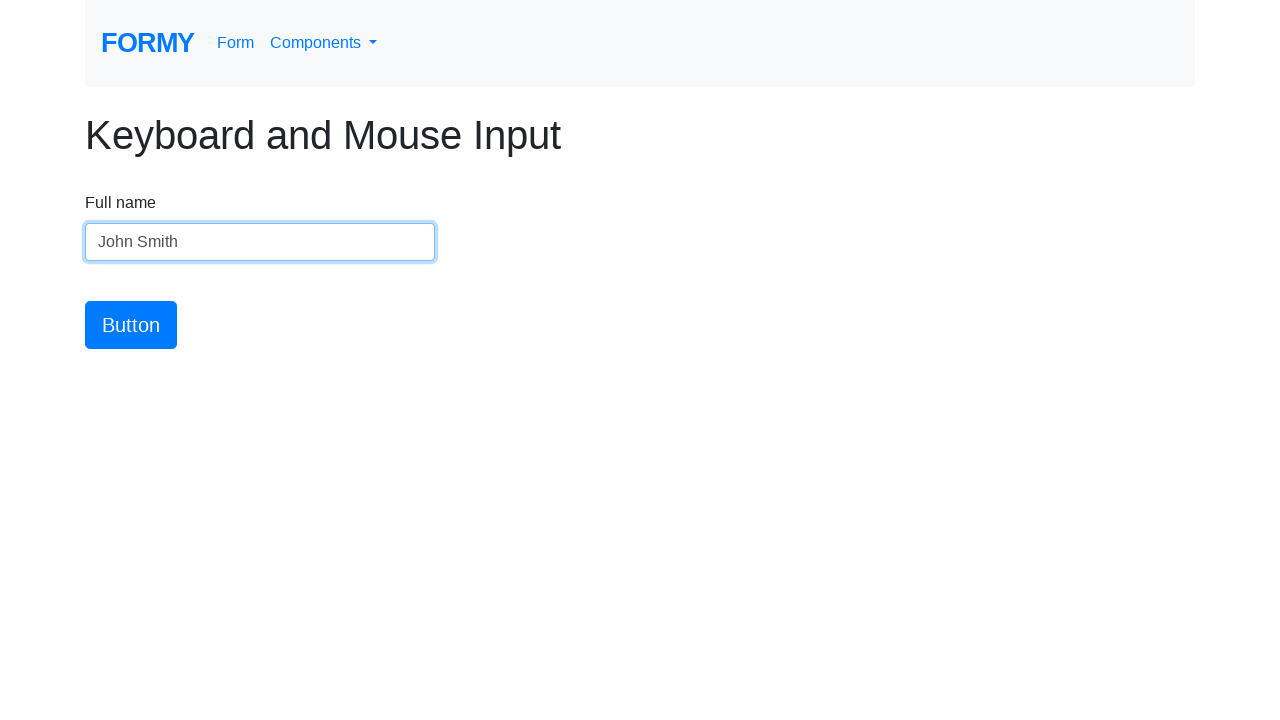

Clicked the form submission button at (131, 325) on #button
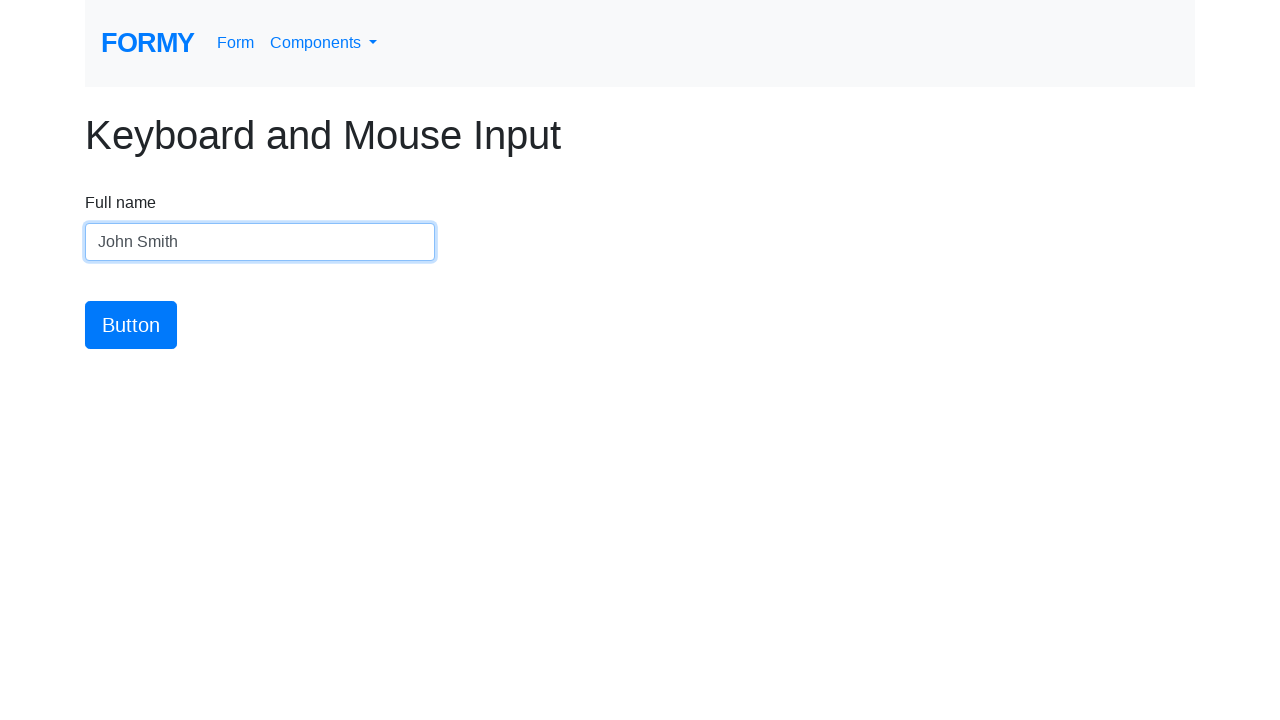

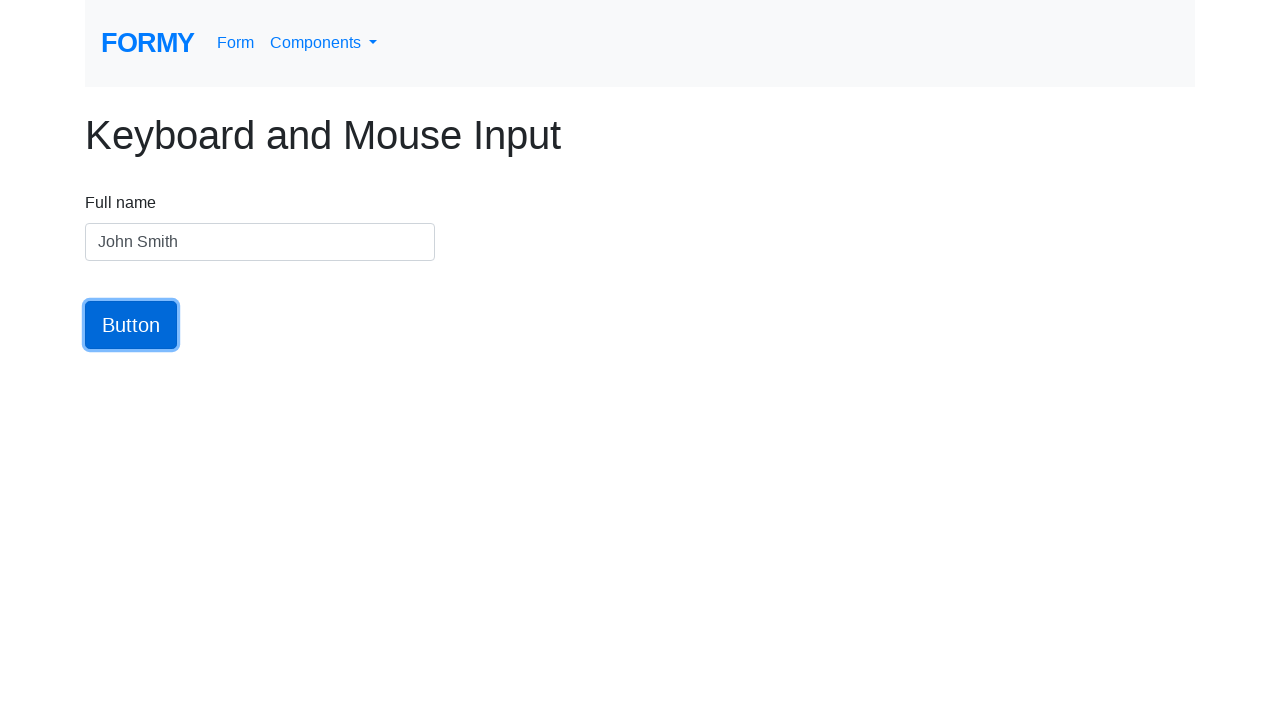